Tests drag and drop functionality by dragging an element from source to target location using jQuery UI demo page

Starting URL: https://jqueryui.com/resources/demos/droppable/default.html

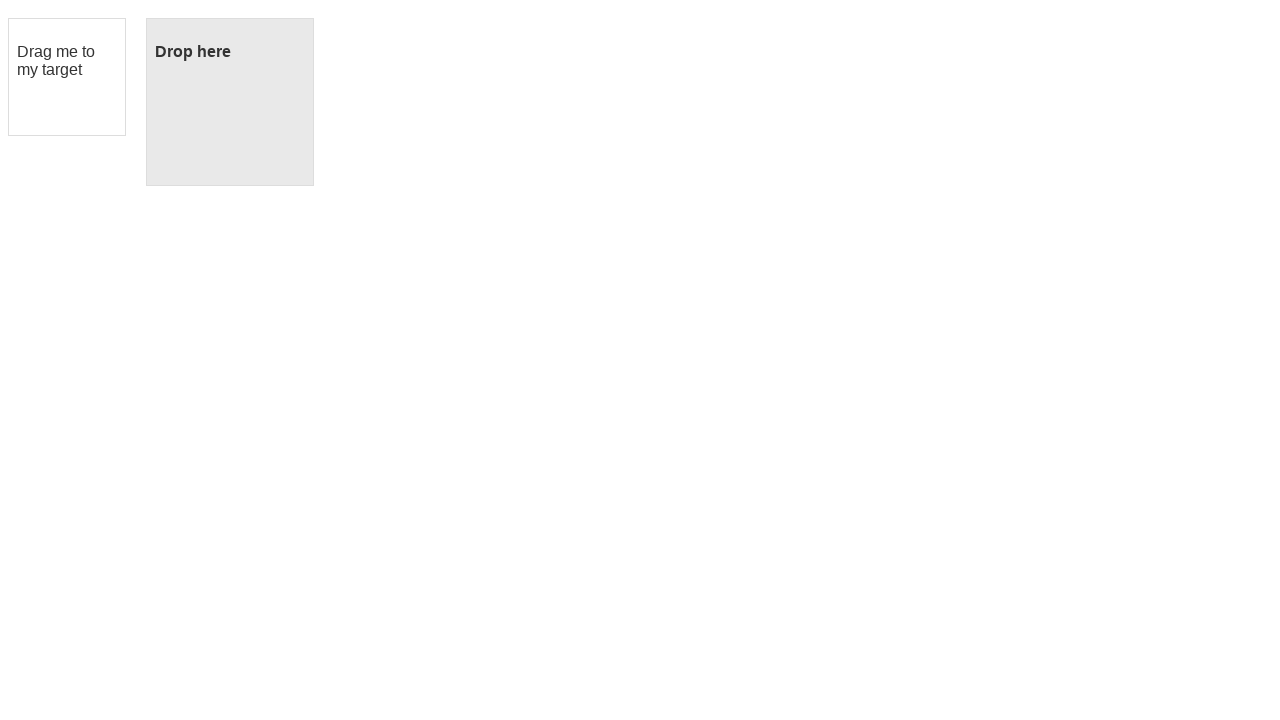

Located draggable source element
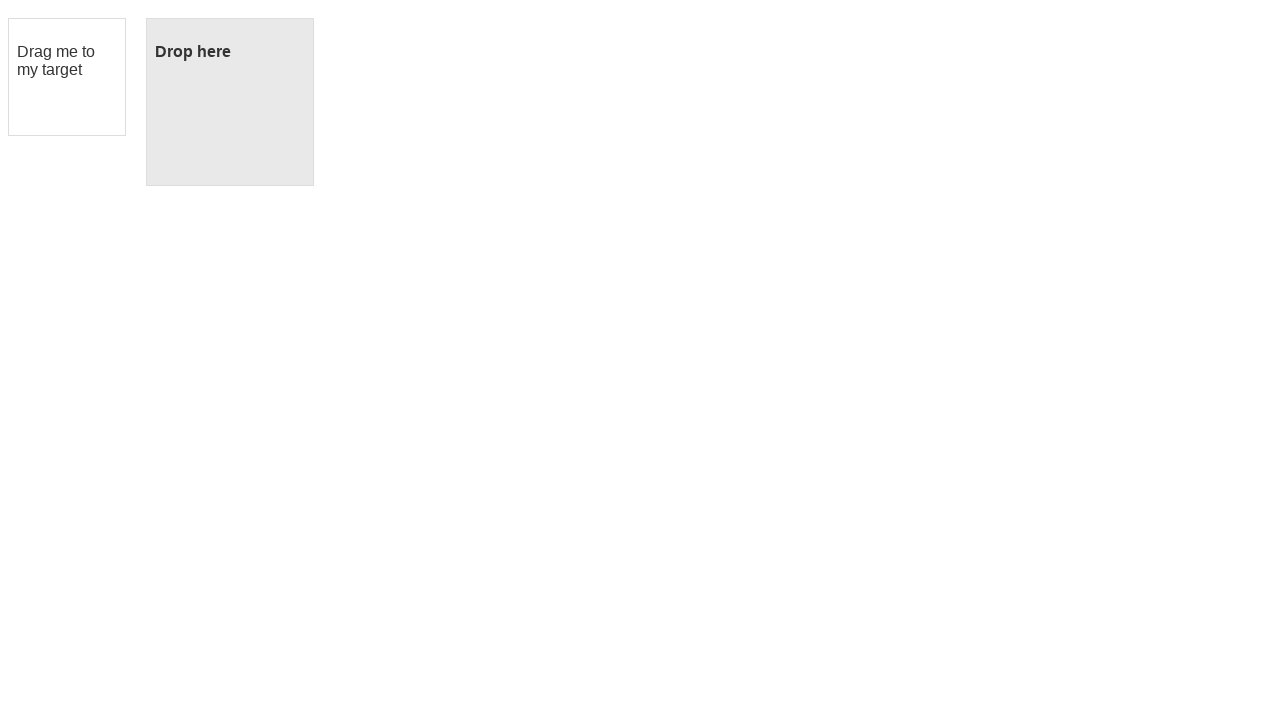

Located droppable target element
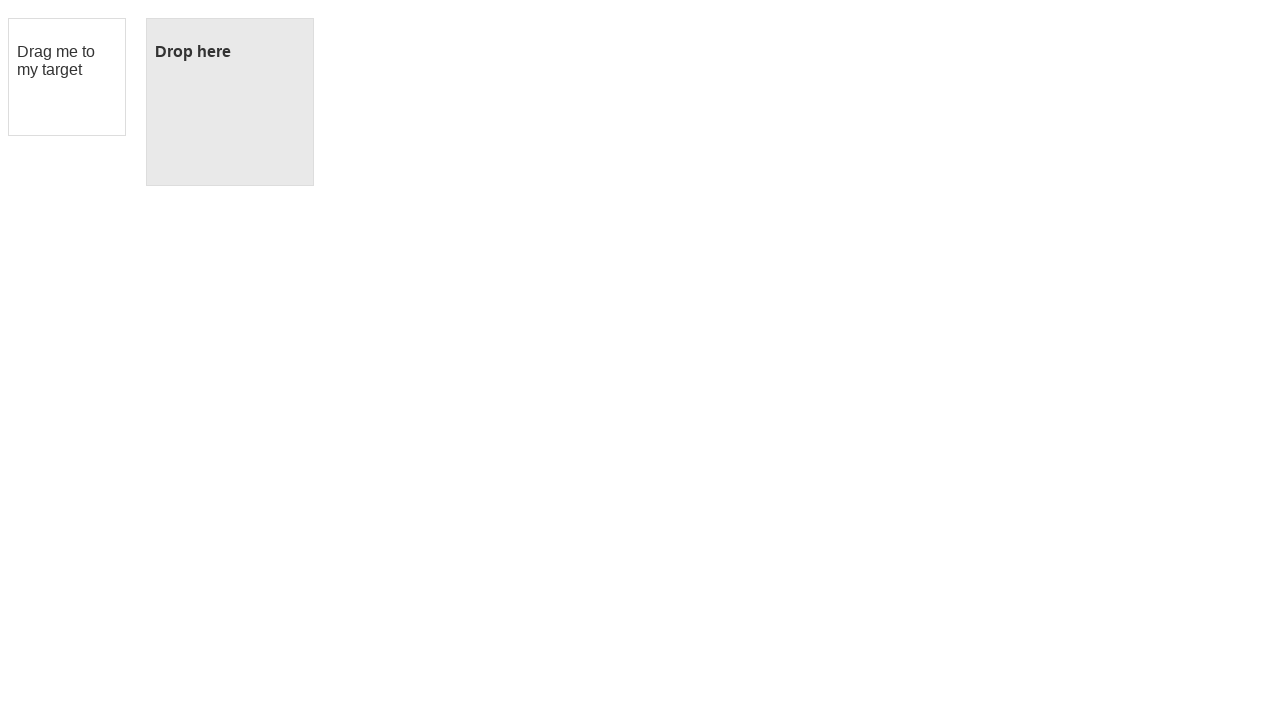

Dragged element from source to target location at (230, 102)
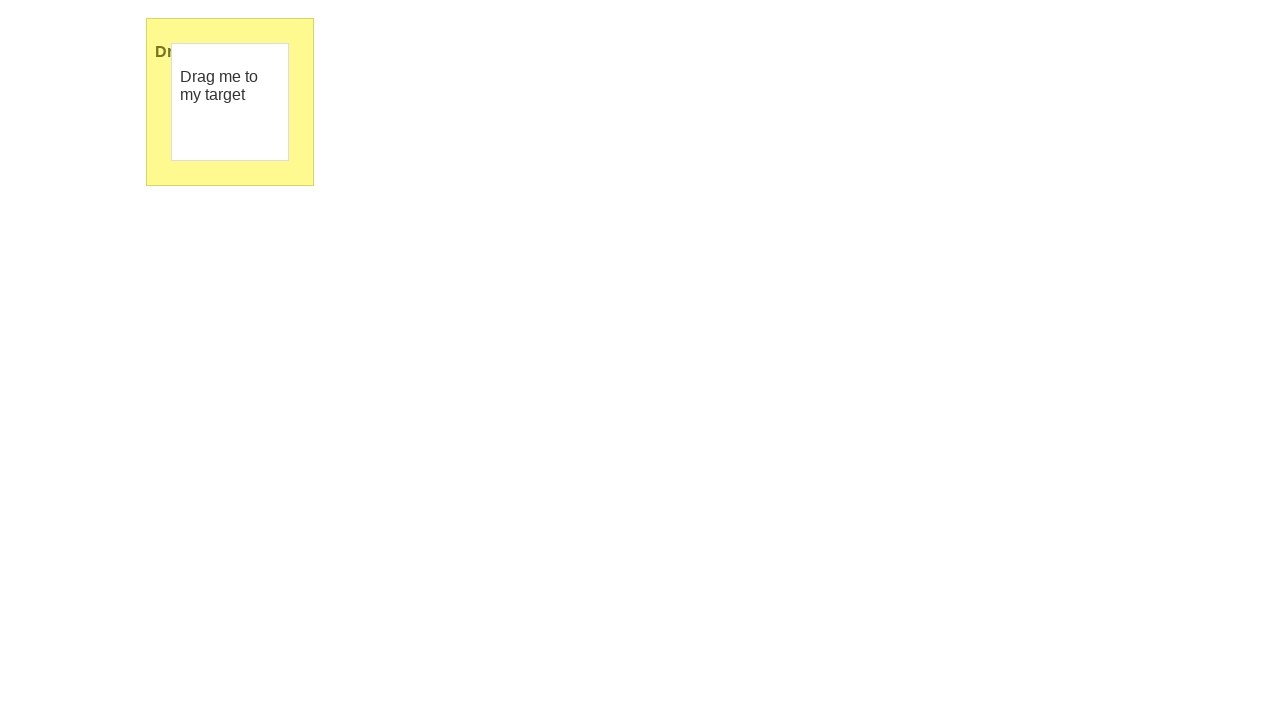

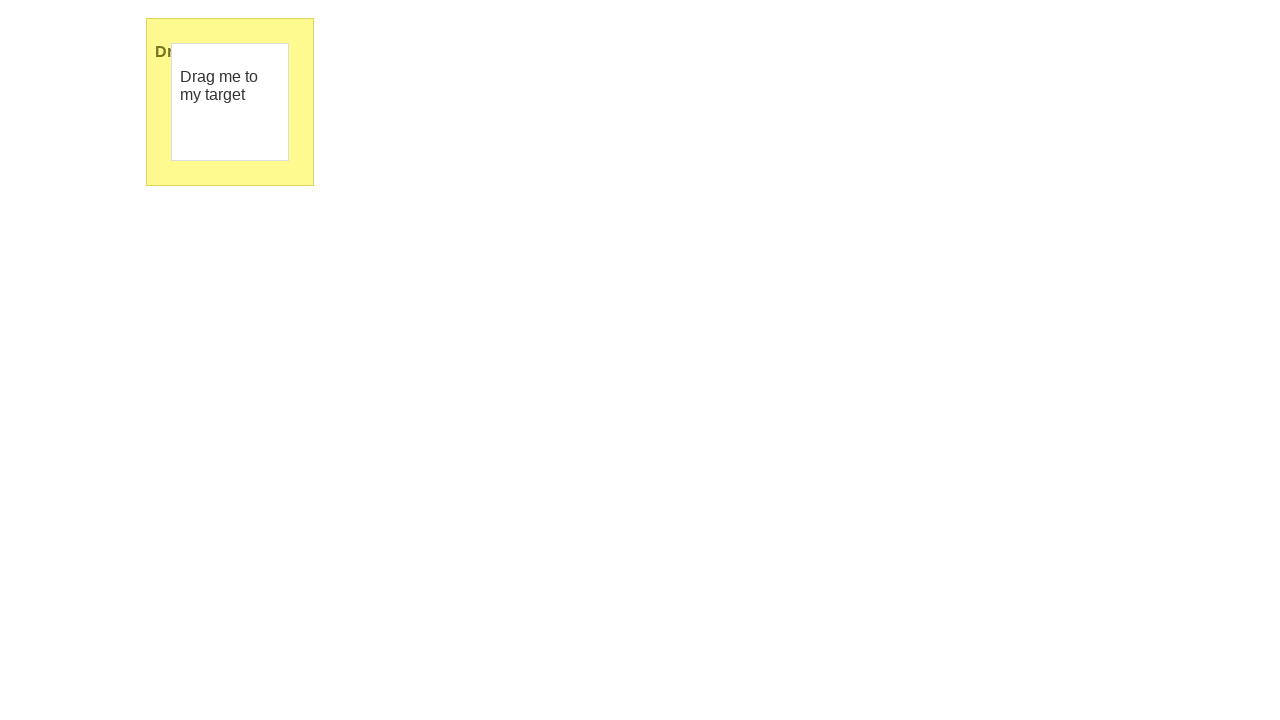